Demonstrates XPath locator usage by filling the search box on the OpenCart demo site with a product search term using a contains() XPath expression.

Starting URL: https://demo-opencart.com/

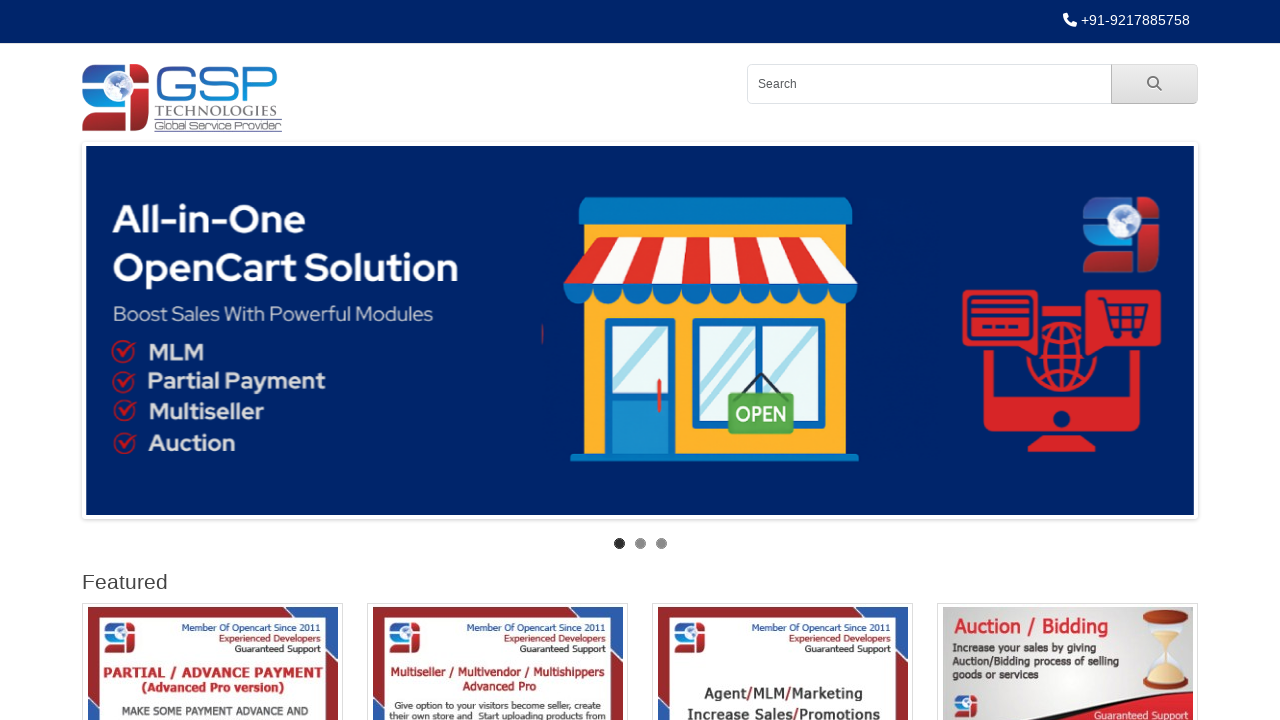

Navigated to OpenCart demo site
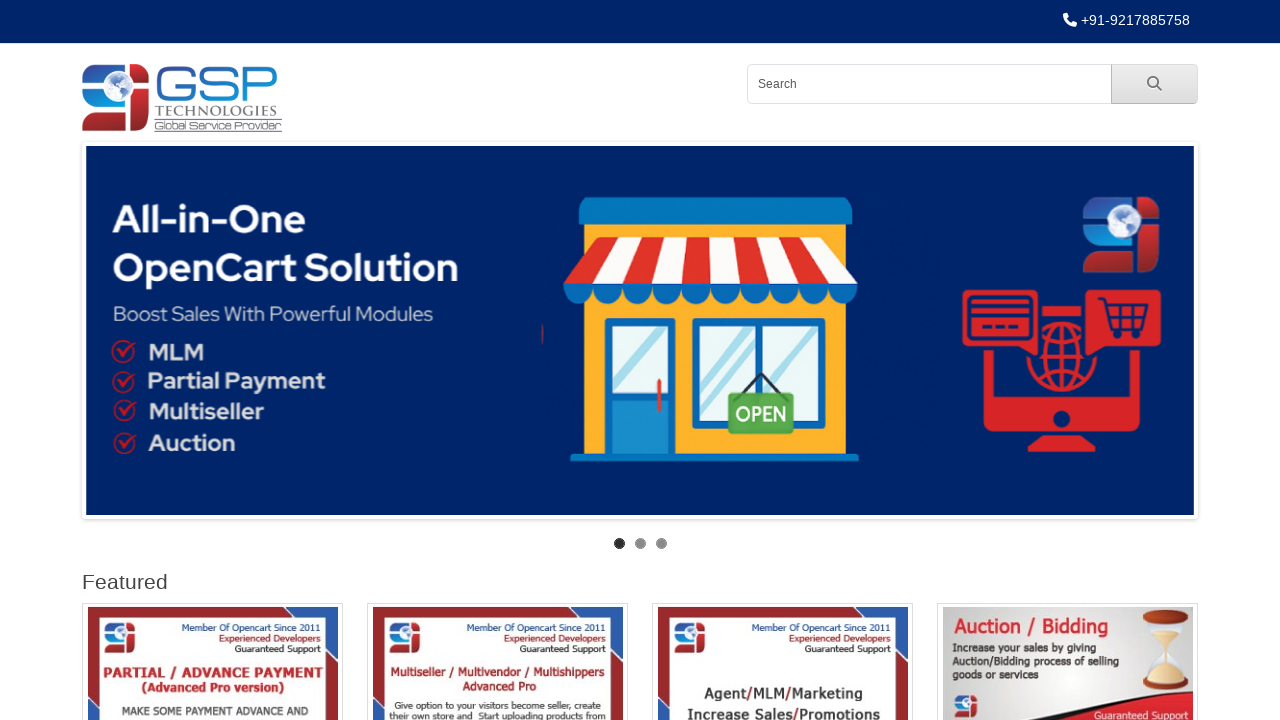

Filled search box with 'T-Shirts' using XPath contains() expression on //input[contains(@placeholder,'Sea')]
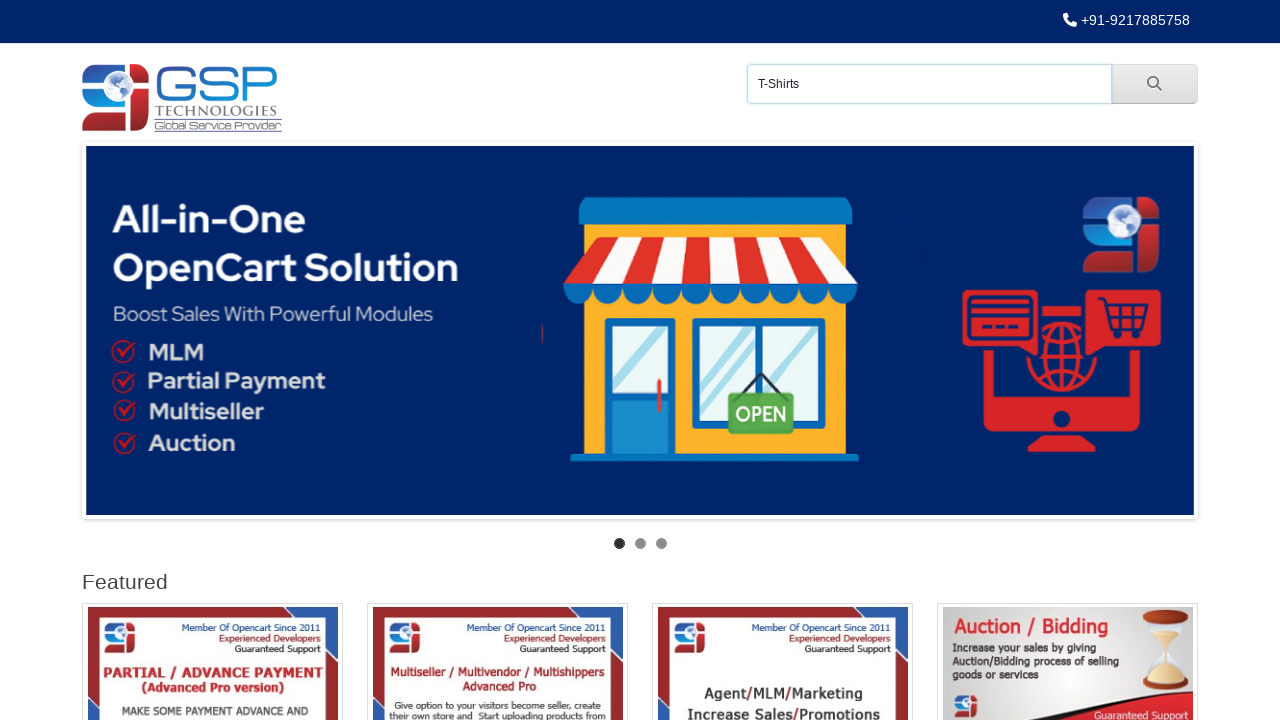

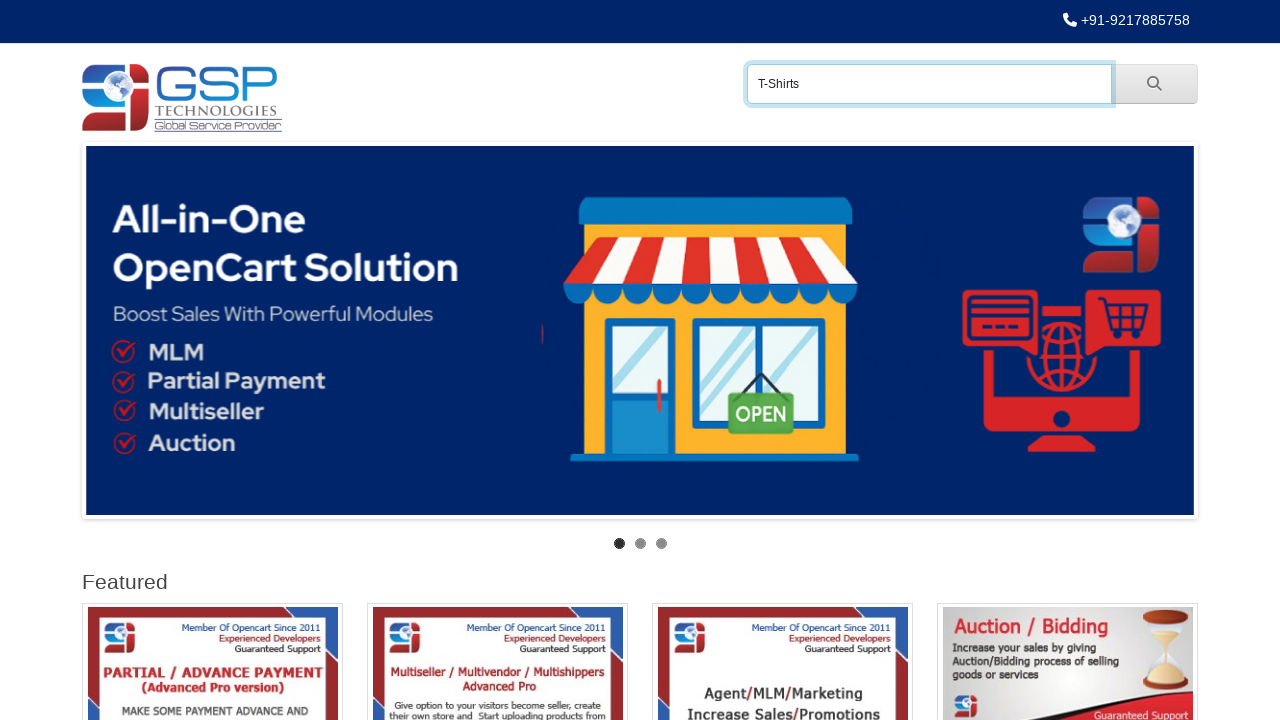